Tests timeout handling by clicking start button and attempting to wait with a short timeout, then recovering

Starting URL: http://the-internet.herokuapp.com/dynamic_loading/1

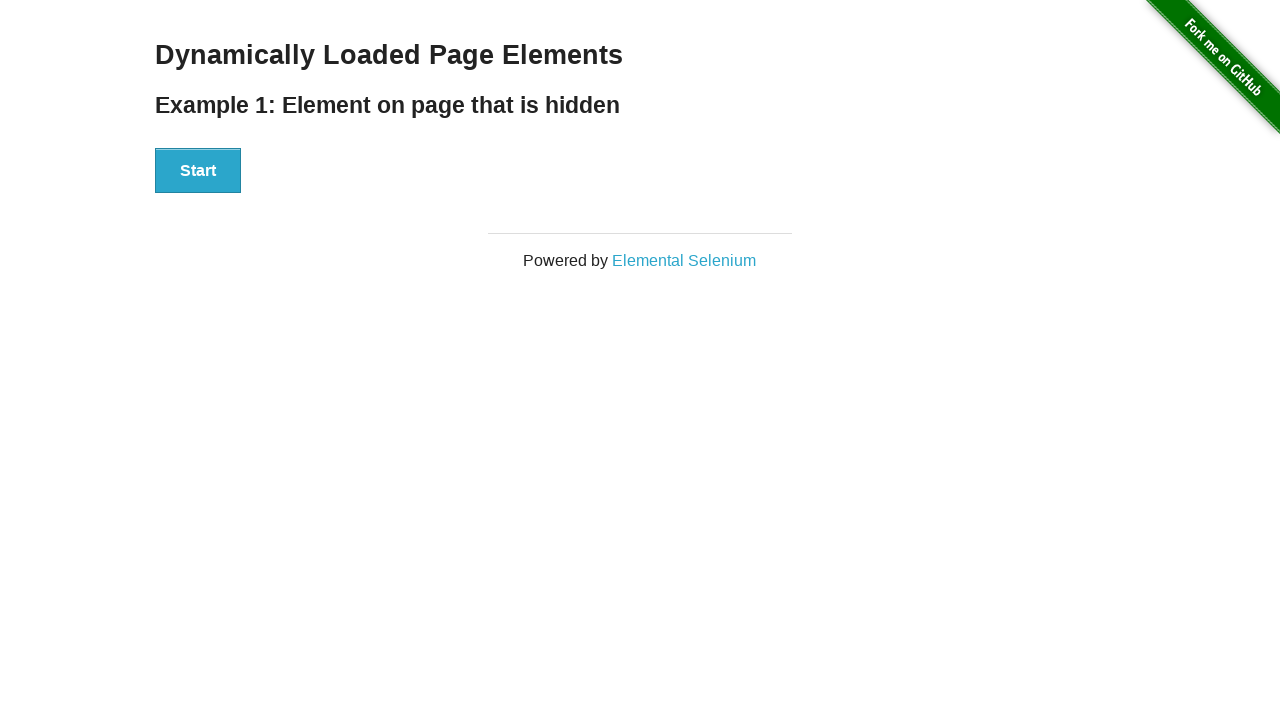

Clicked start button to trigger dynamic loading at (198, 171) on xpath=//div[@id='start']/button[.='Start']
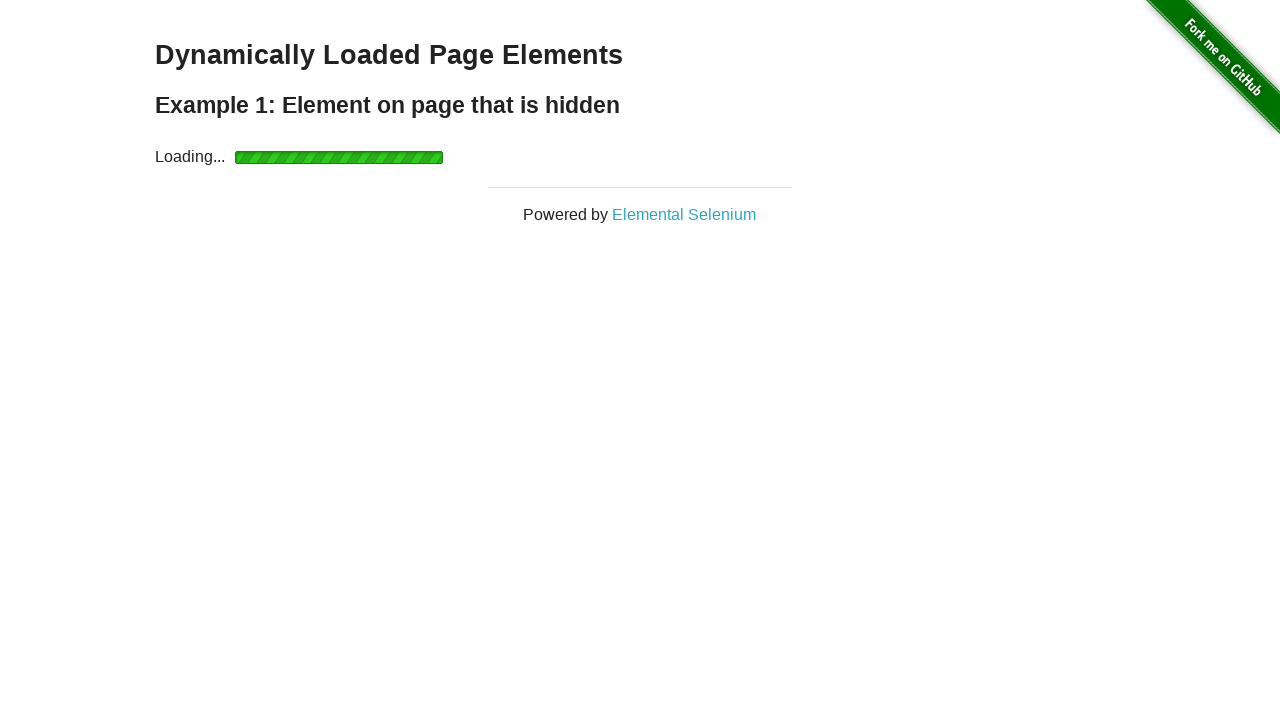

Short timeout expired as expected, waiting longer
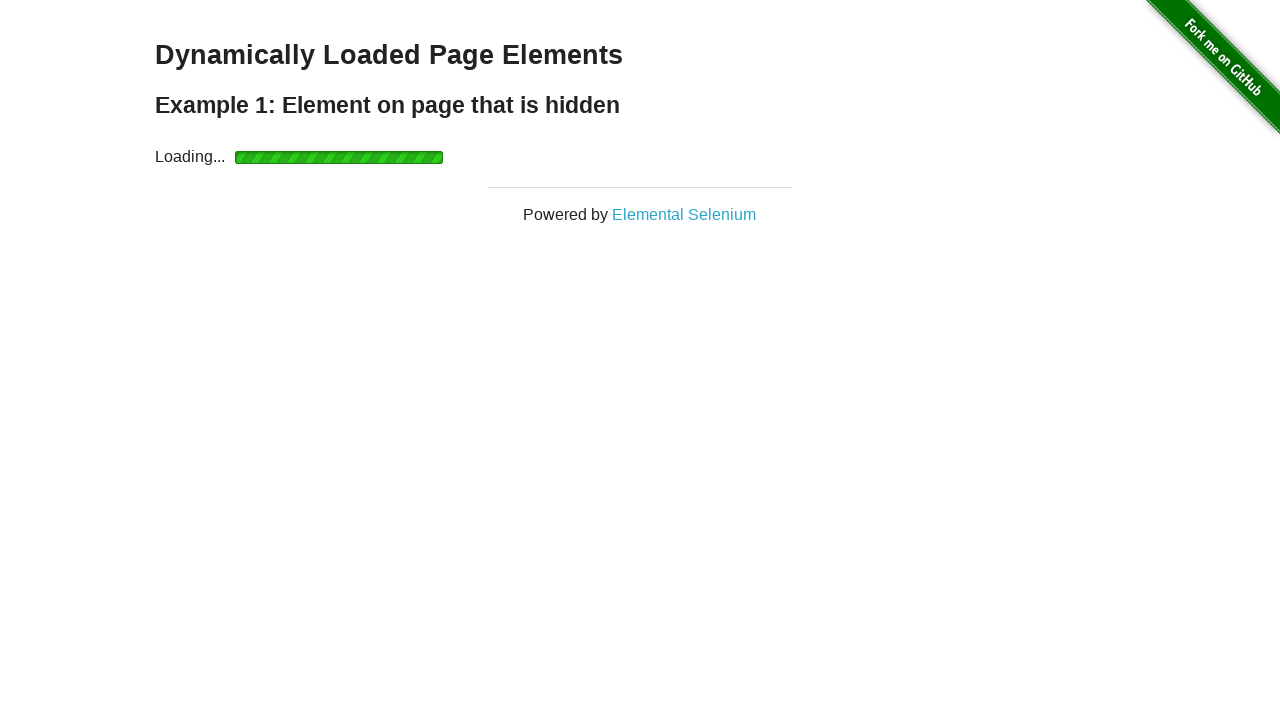

Extended wait completed
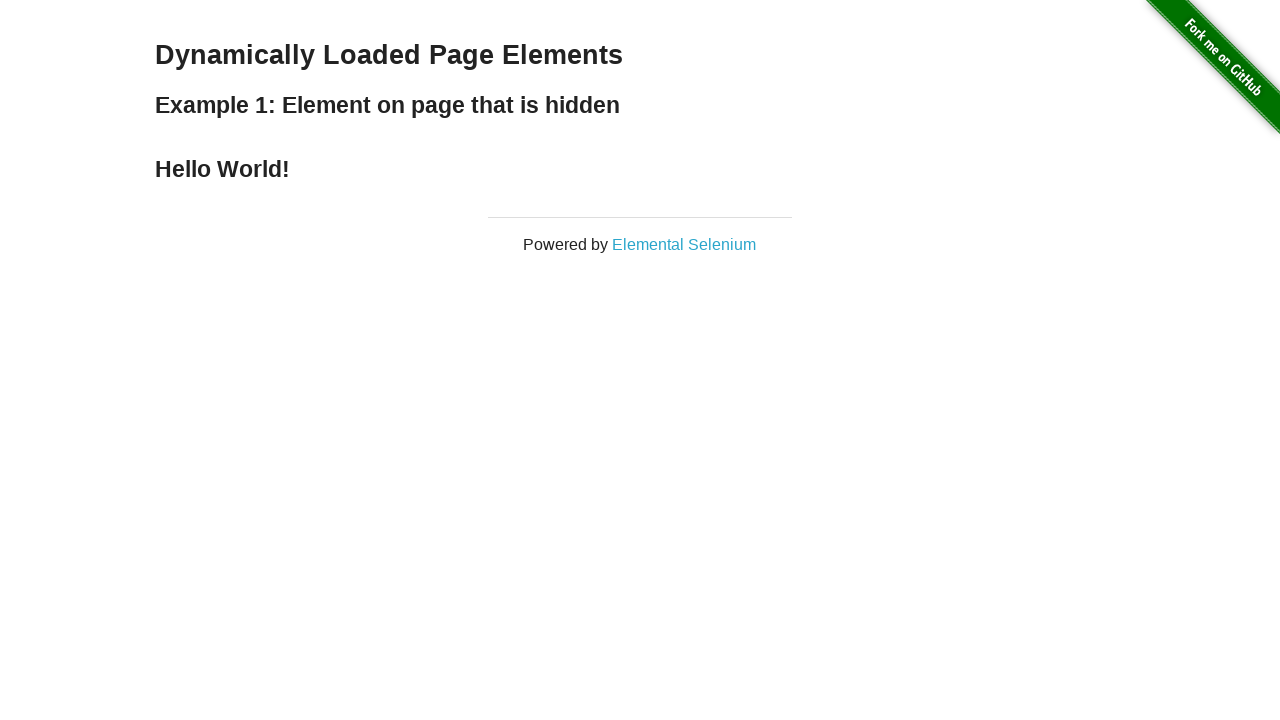

Located finish element
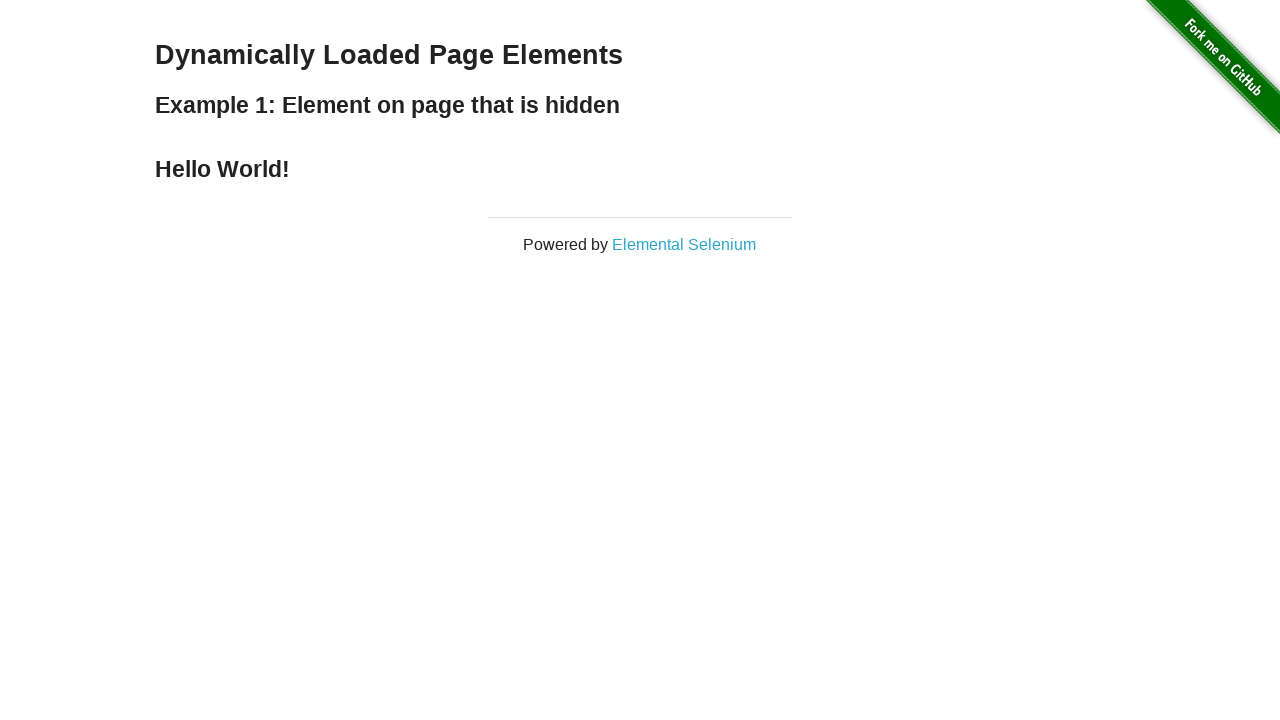

Verified 'Hello World!' text is present in finish element
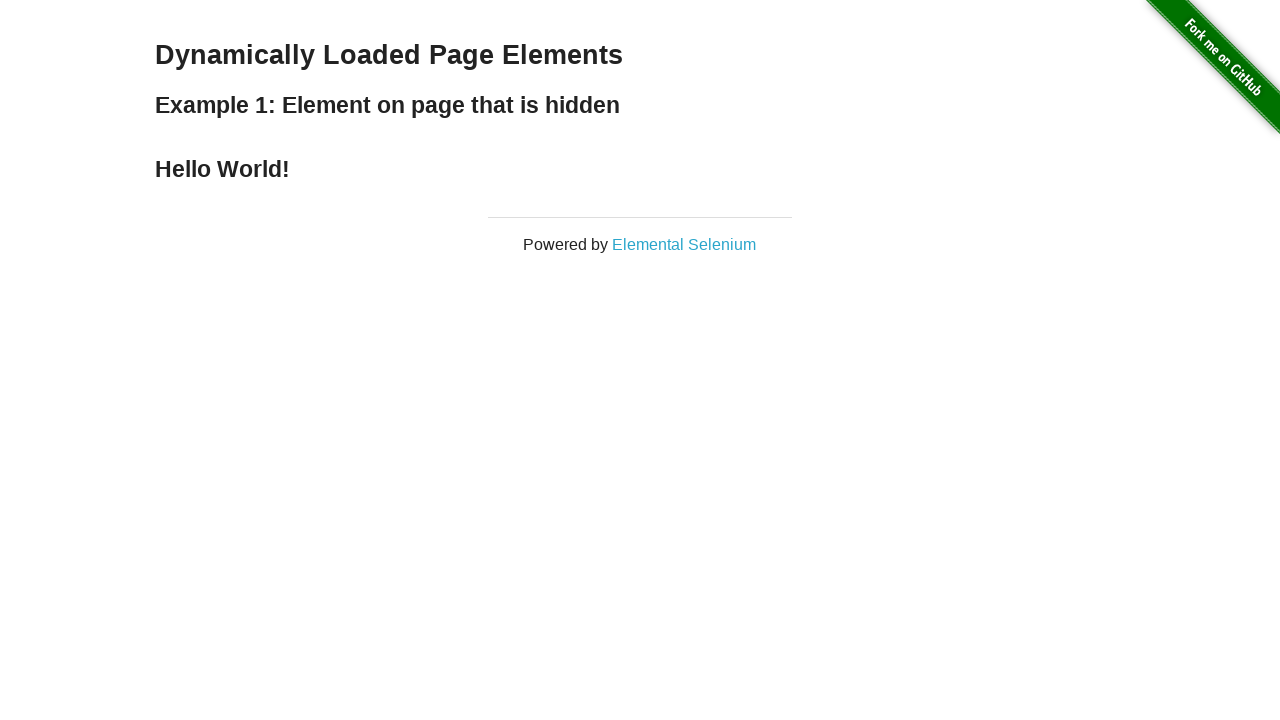

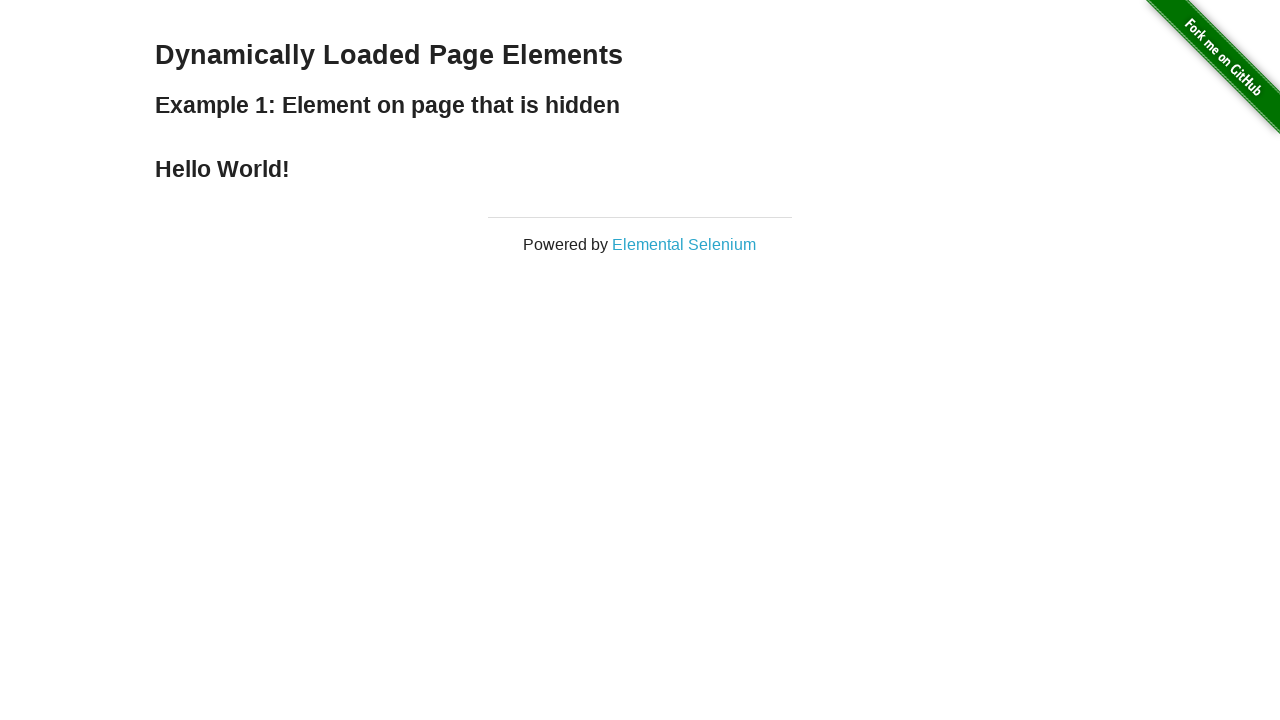